Tests adding multiple products (Broccoli, Cauliflower, Cucumber) to a shopping cart on an e-commerce practice site by iterating through a product list and clicking the add-to-cart button for each matching product.

Starting URL: https://rahulshettyacademy.com/seleniumPractise/#/

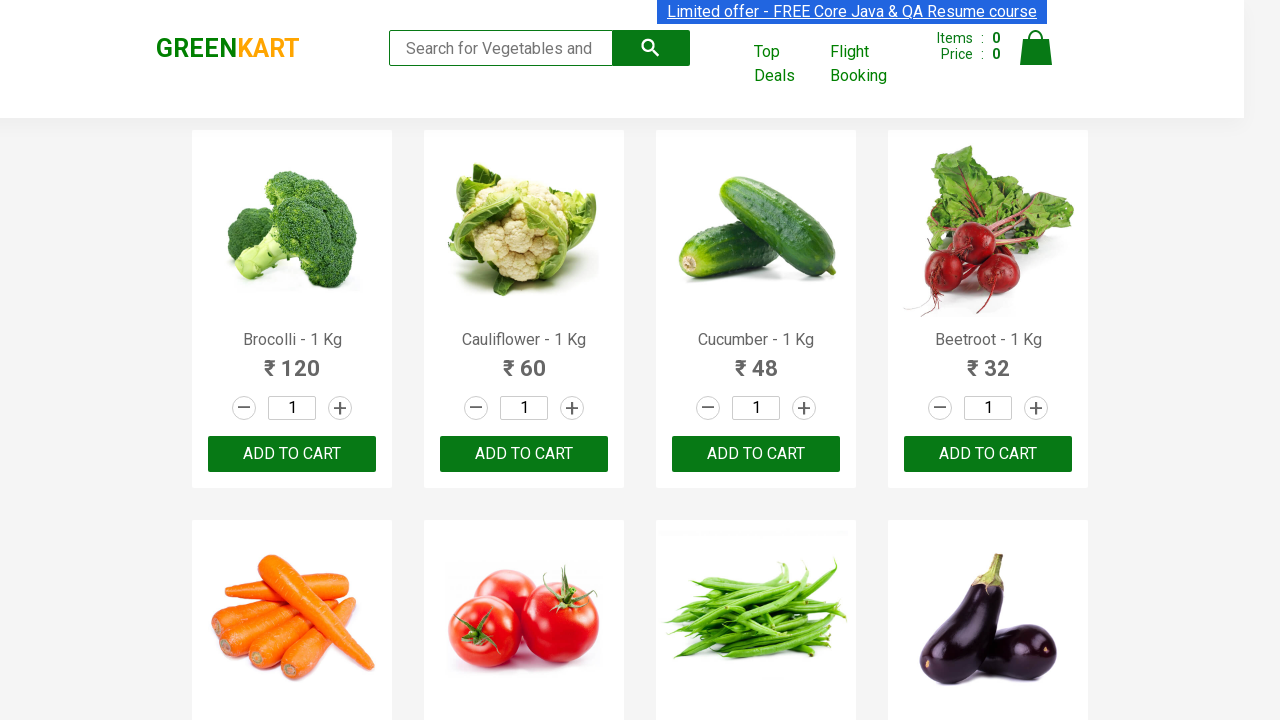

Waited for product elements to load on the page
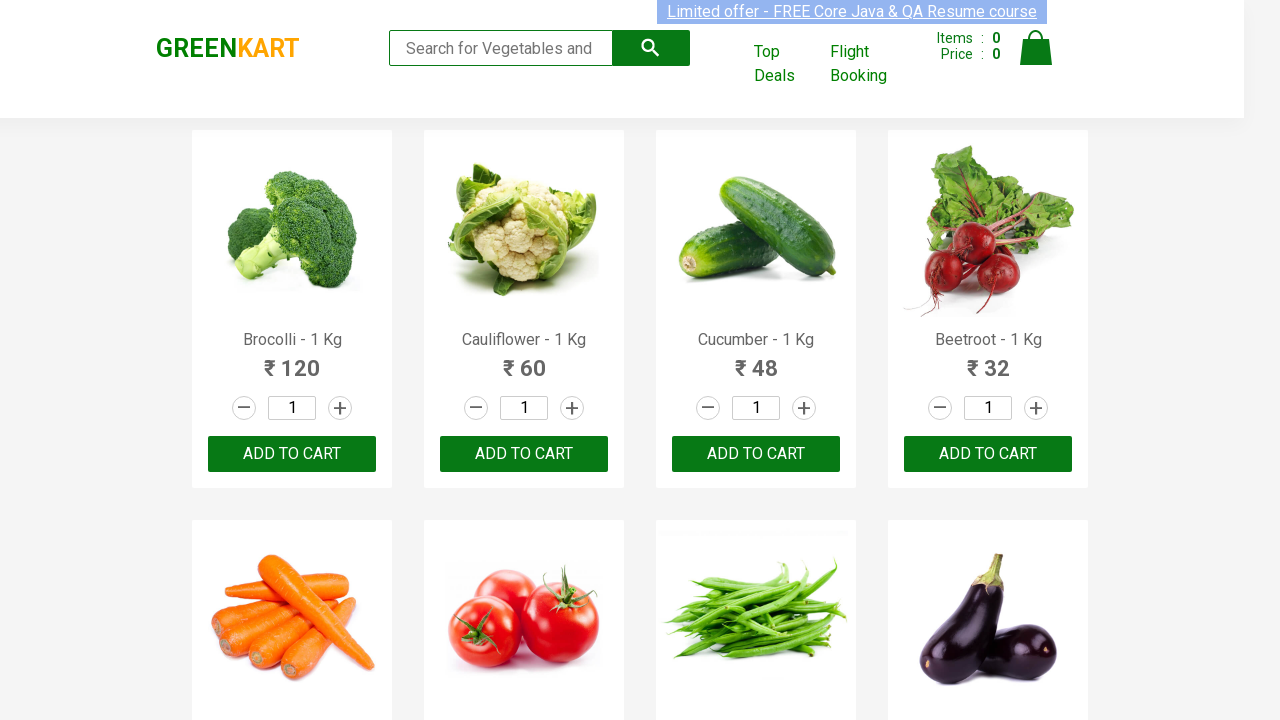

Retrieved all product name elements from the page
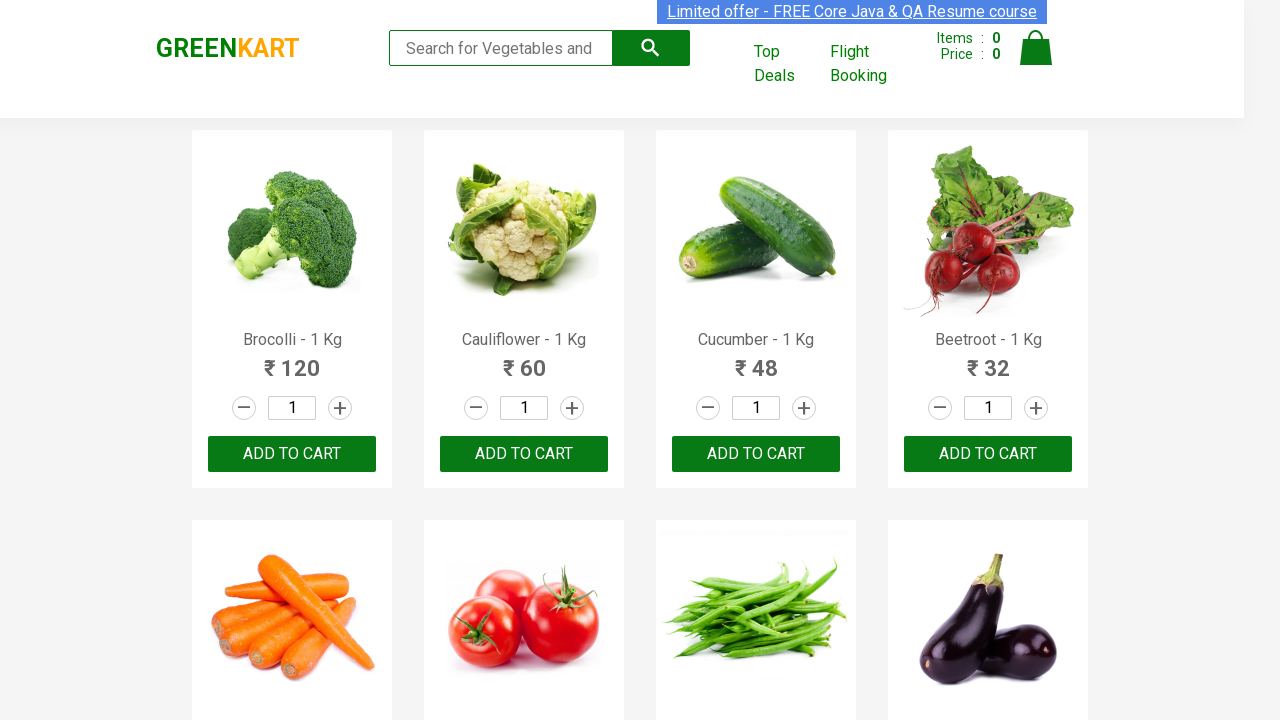

Clicked add-to-cart button for product 'Brocol' at (292, 454) on //h4[contains(text(),'Brocol')]/parent::div//div/button
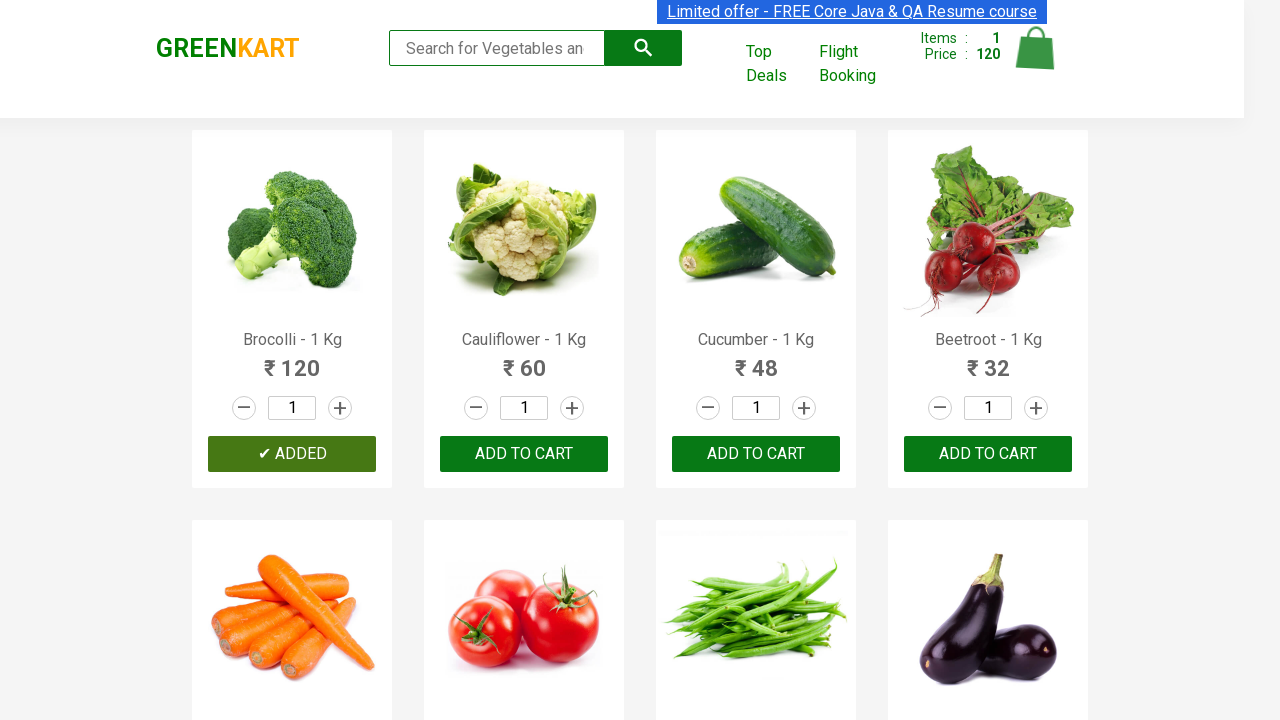

Clicked add-to-cart button for product 'Cauliflower' at (524, 454) on //h4[contains(text(),'Cauliflower')]/parent::div//div/button
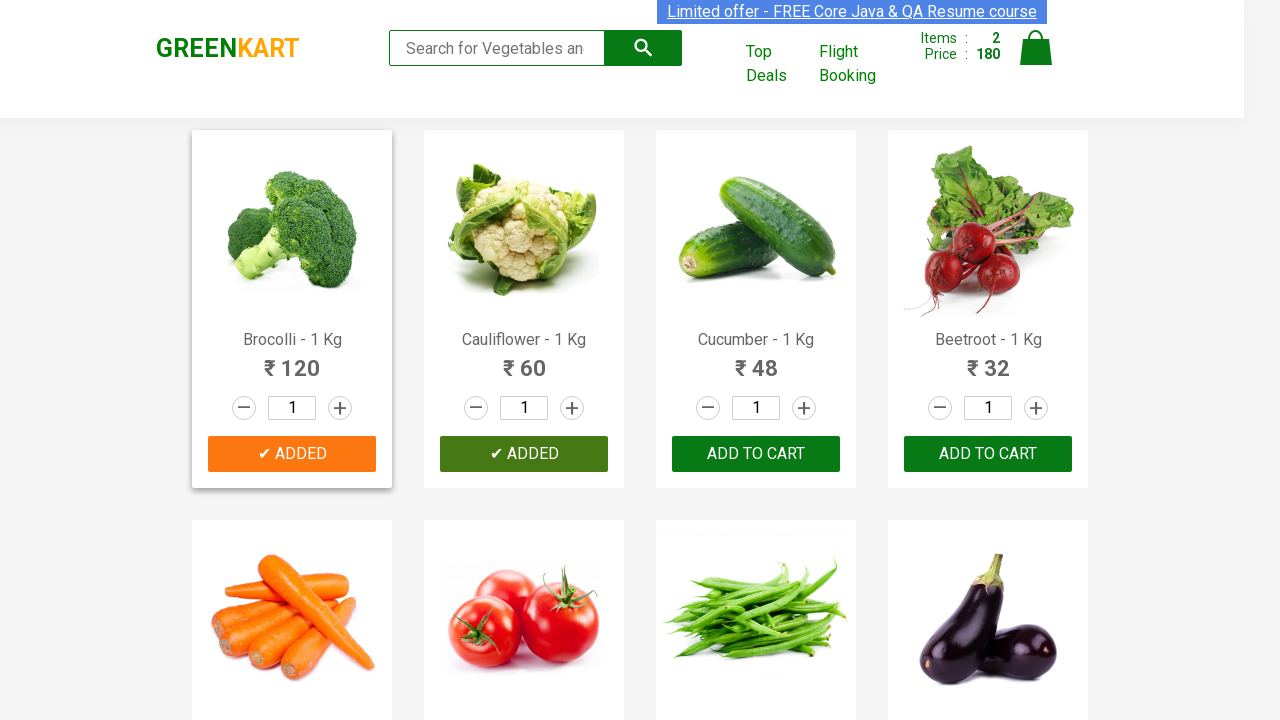

Clicked add-to-cart button for product 'Cucumber' at (756, 454) on //h4[contains(text(),'Cucumber')]/parent::div//div/button
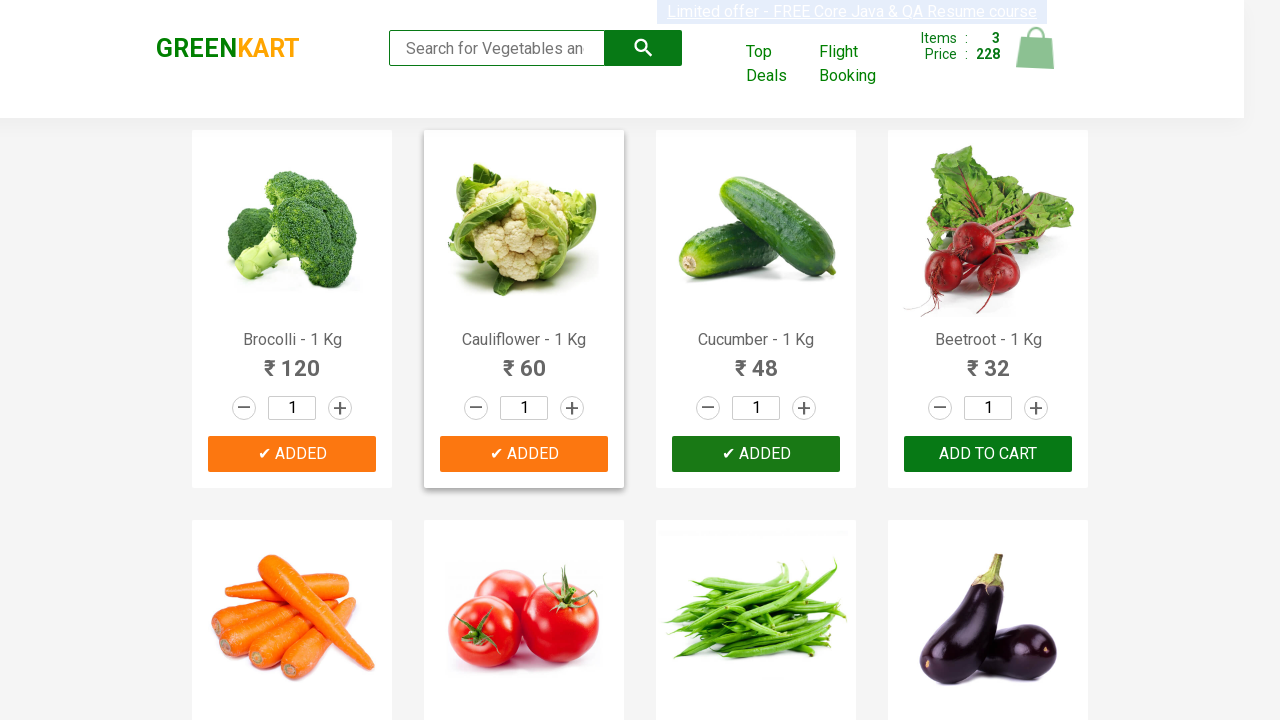

Waited 2 seconds for cart to update after adding products
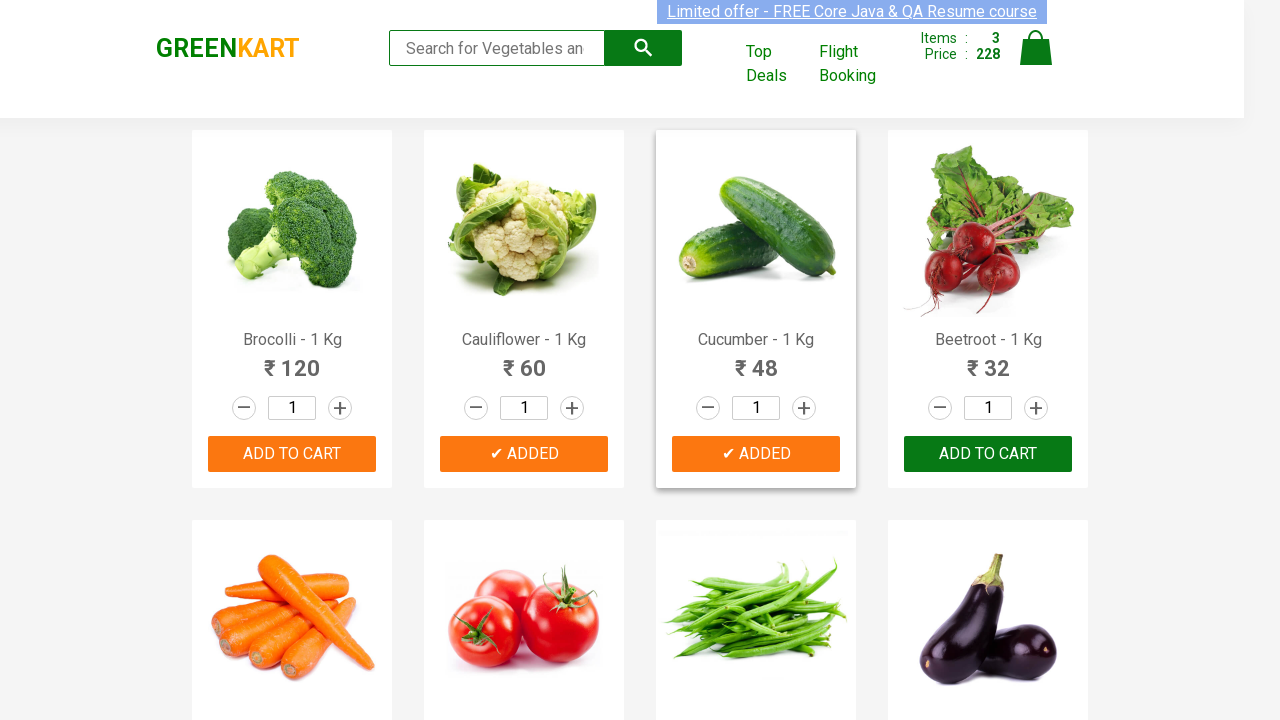

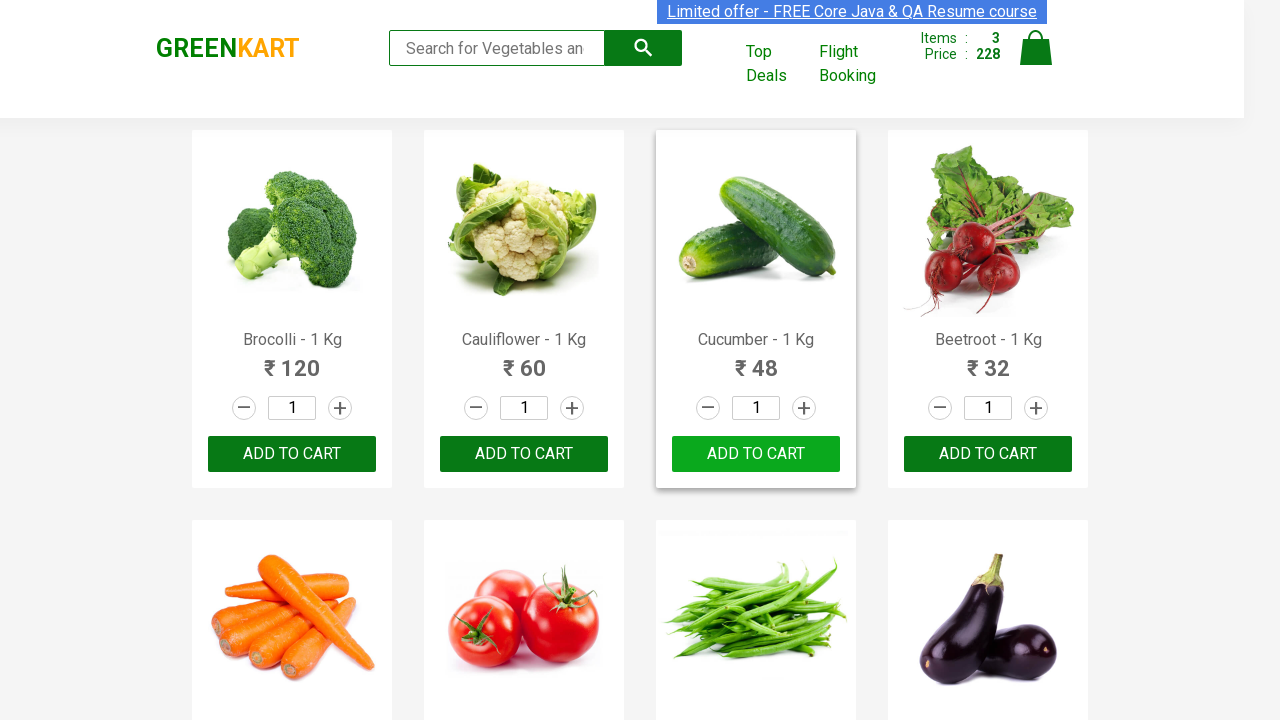